Tests a registration form by filling in first name, last name, and email fields, then submitting the form and verifying the success message

Starting URL: http://suninjuly.github.io/registration1.html

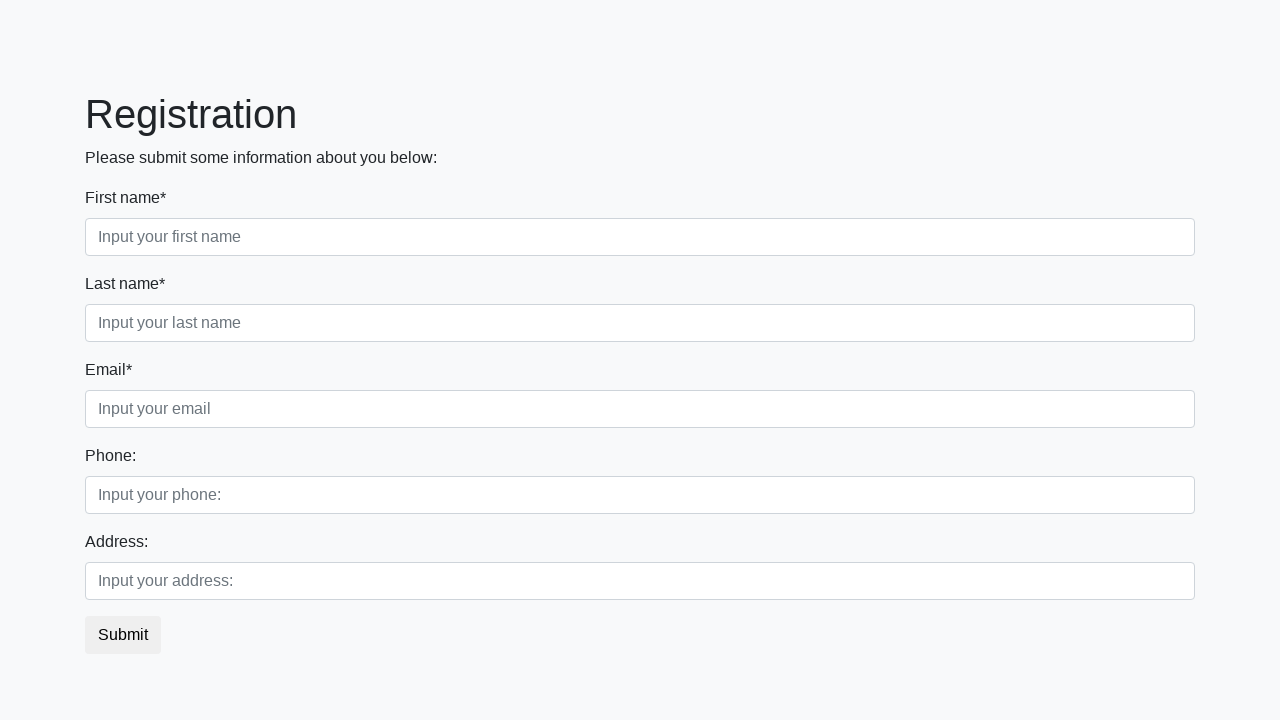

Filled first name field with 'Ivan' on .first_block > .first_class > .first
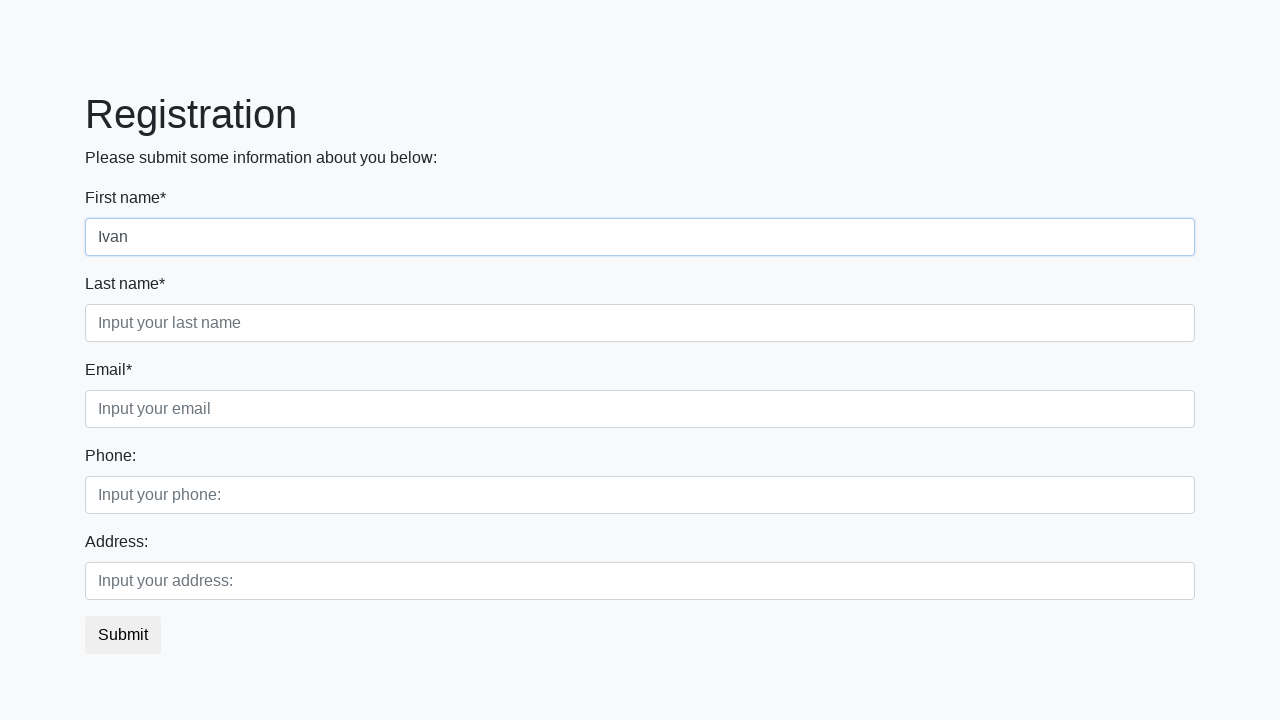

Filled last name field with 'Petrov' on .first_block > .second_class > .second
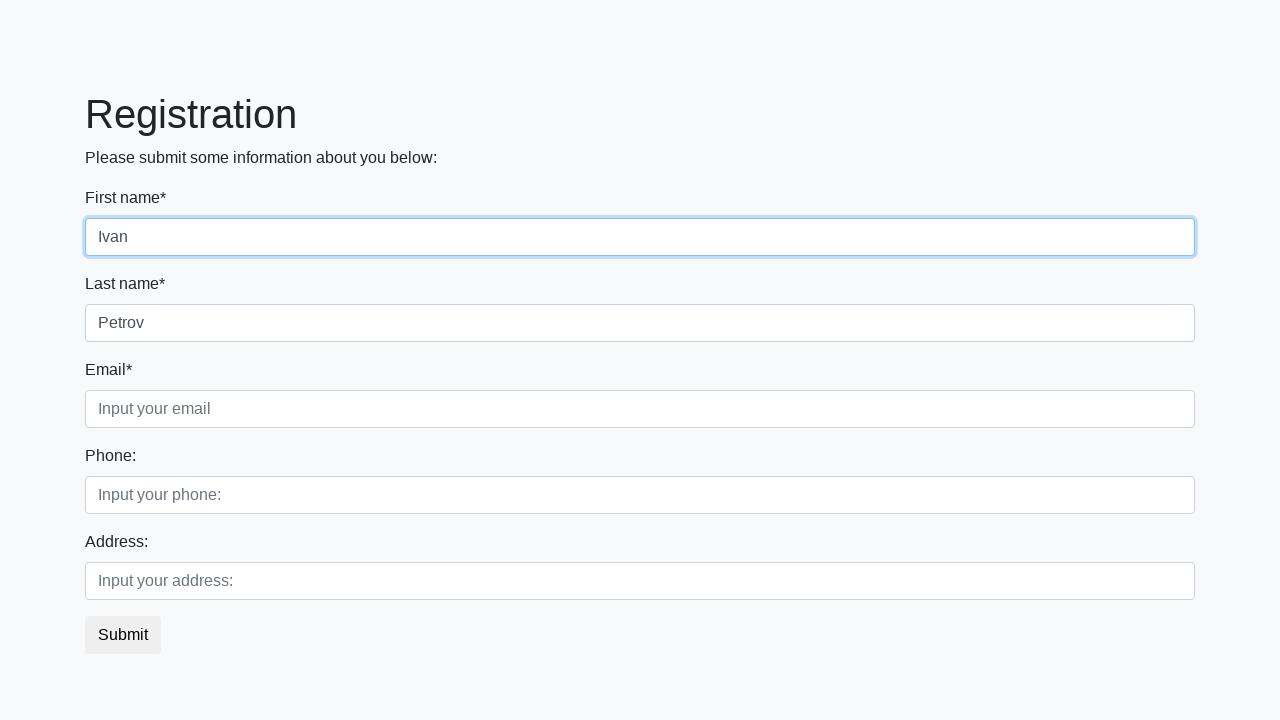

Filled email field with 'Ivan_Petrov@mail.ru' on .first_block > .third_class > .third
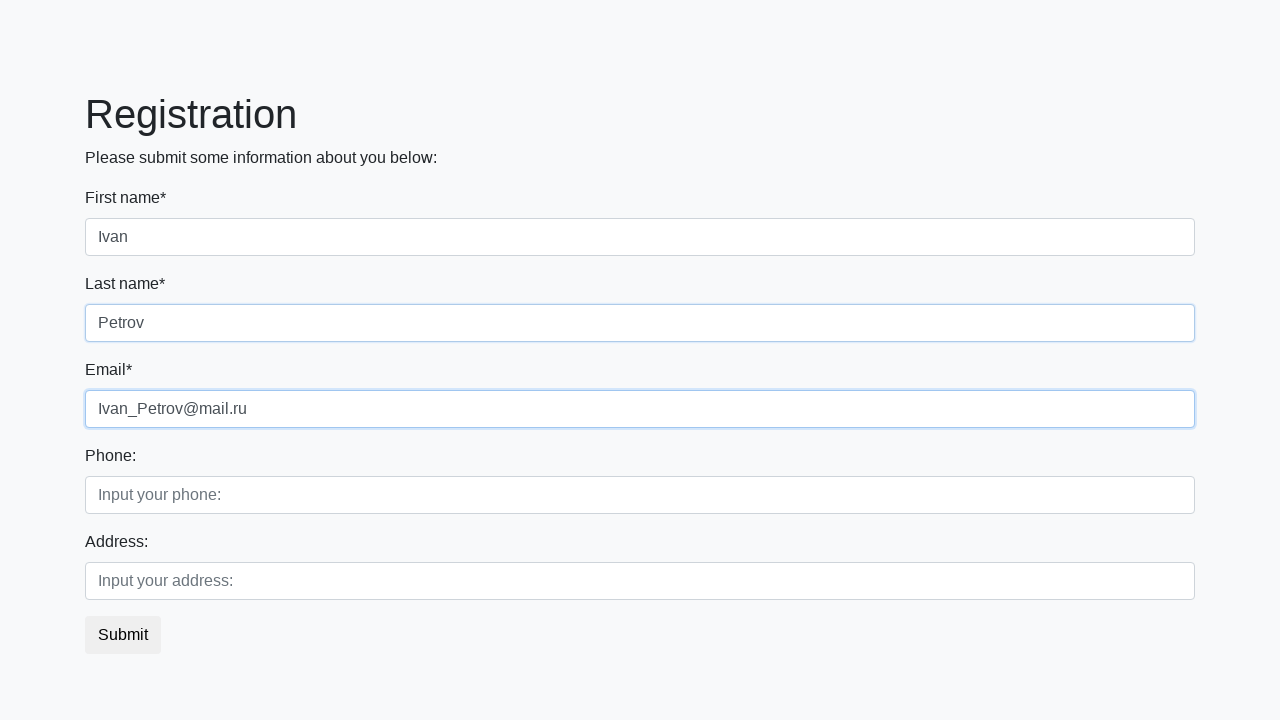

Clicked submit button to register at (123, 635) on button.btn
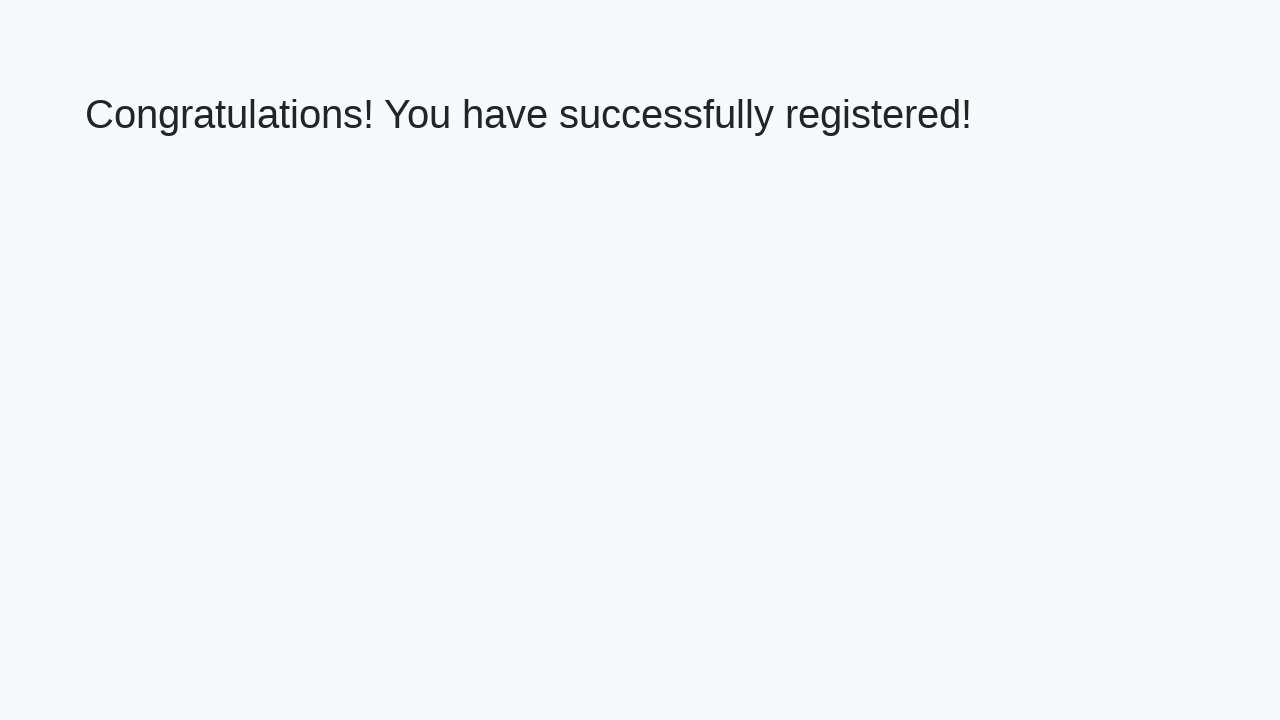

Success page loaded with h1 element visible
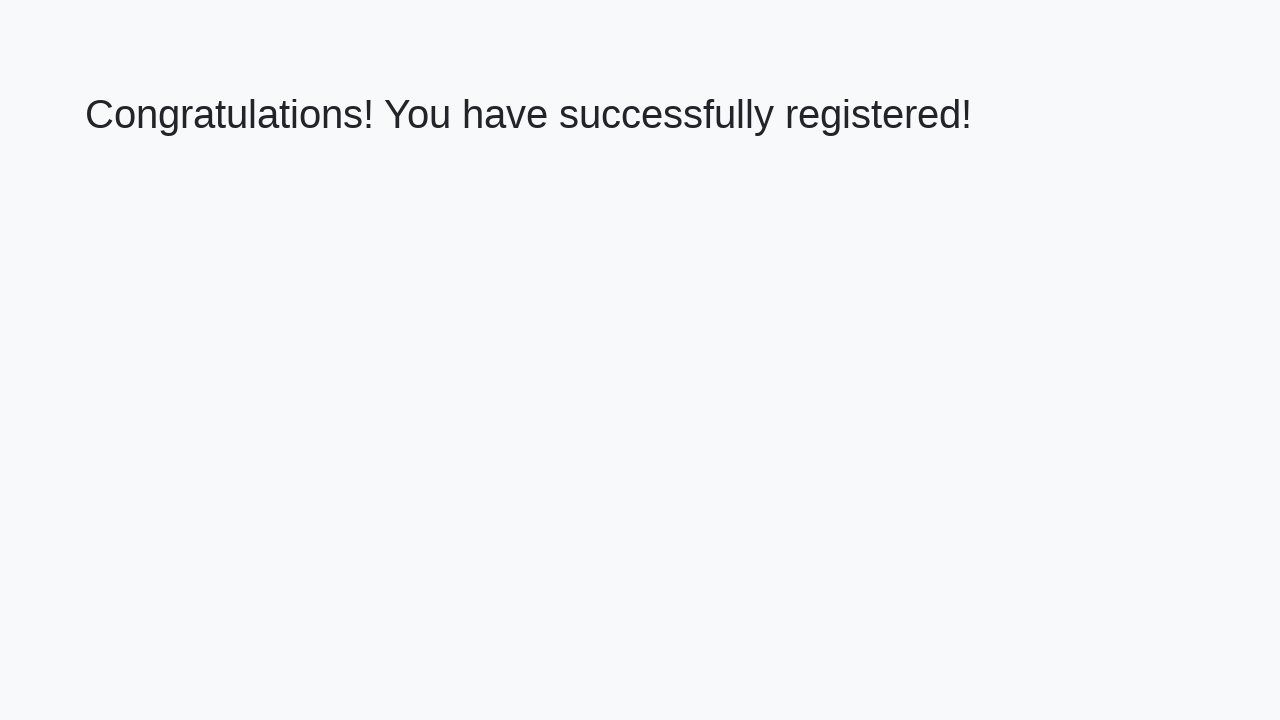

Retrieved welcome text from h1 element
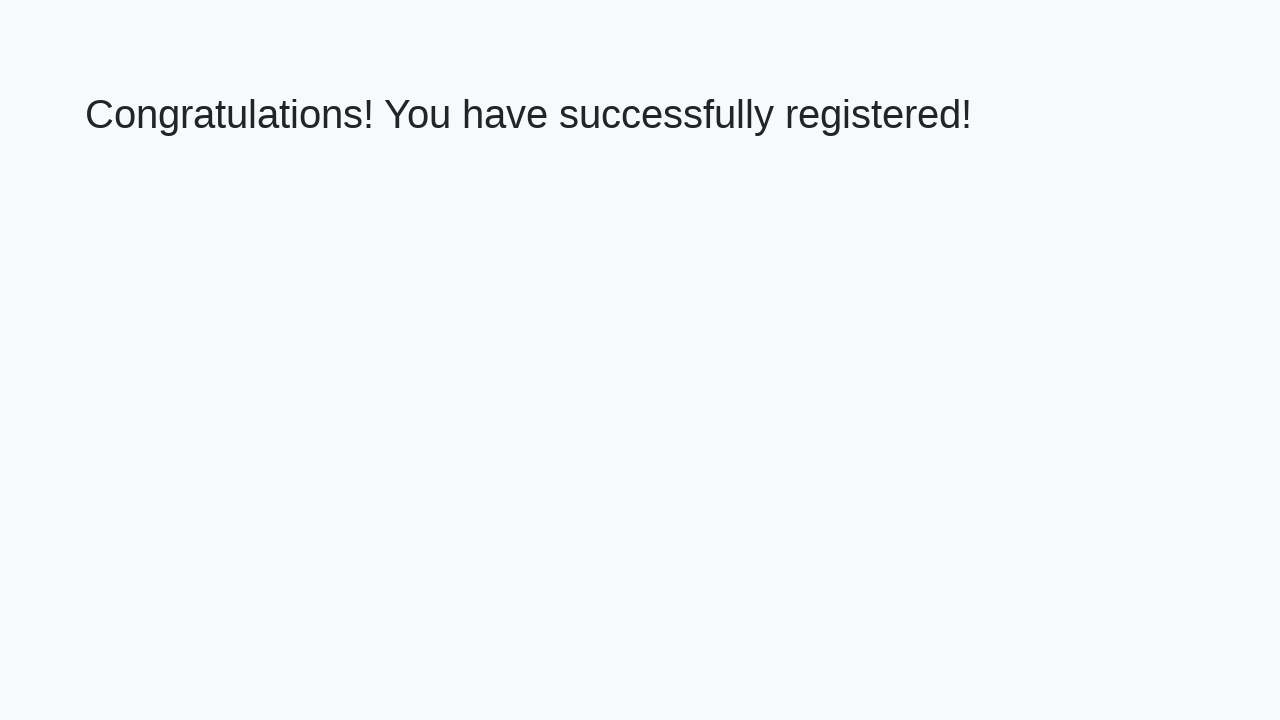

Verified success message: 'Congratulations! You have successfully registered!'
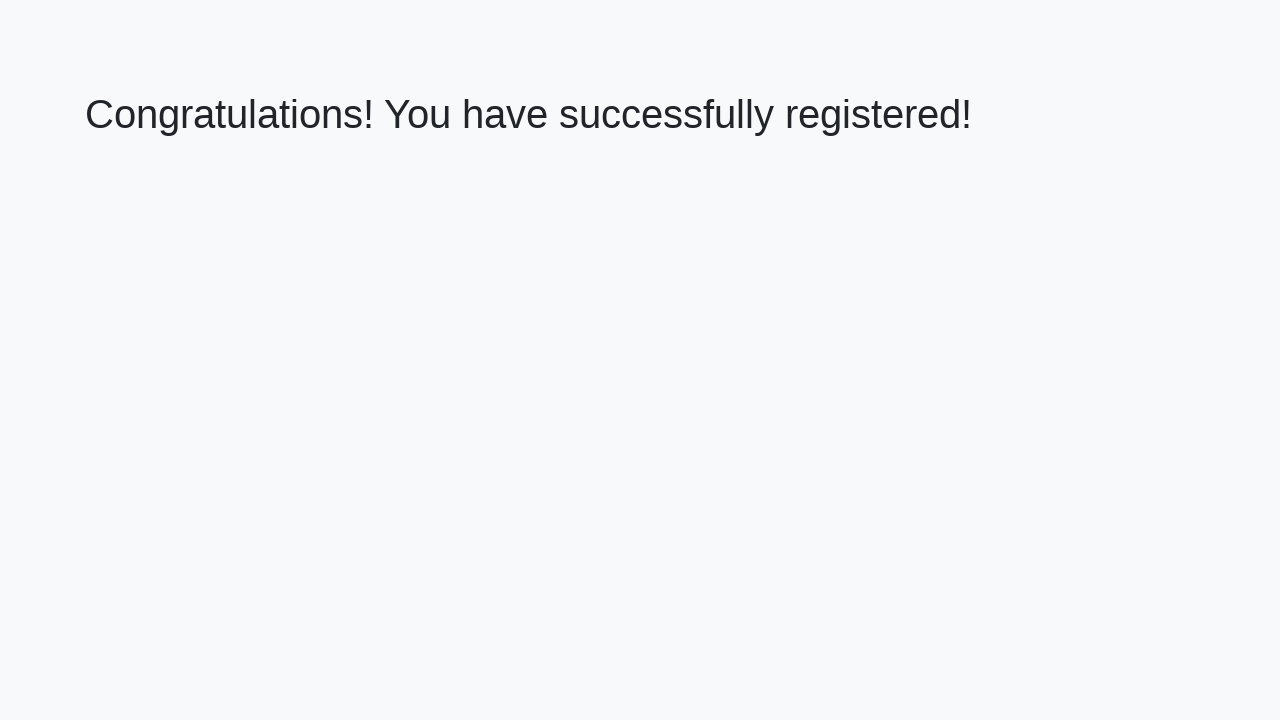

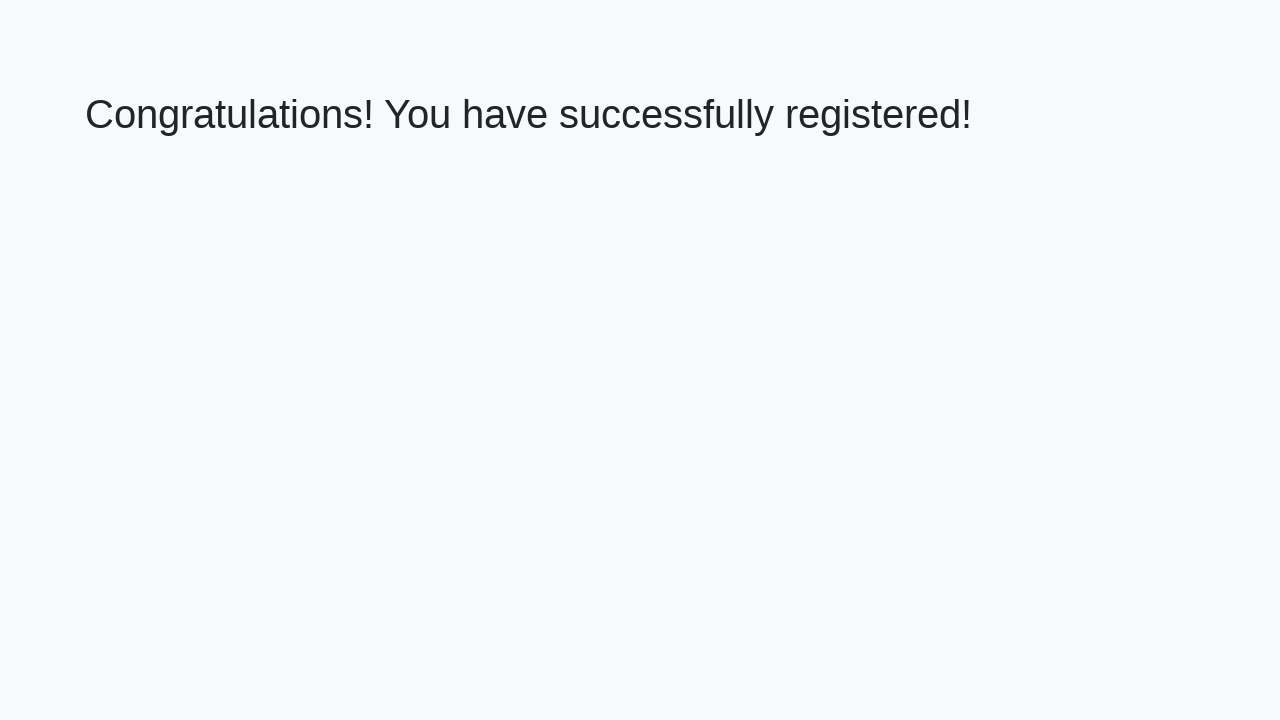